Tests passenger selection dropdown and round trip radio button functionality on a flight booking form, including verification of element states and text content

Starting URL: https://rahulshettyacademy.com/dropdownsPractise/

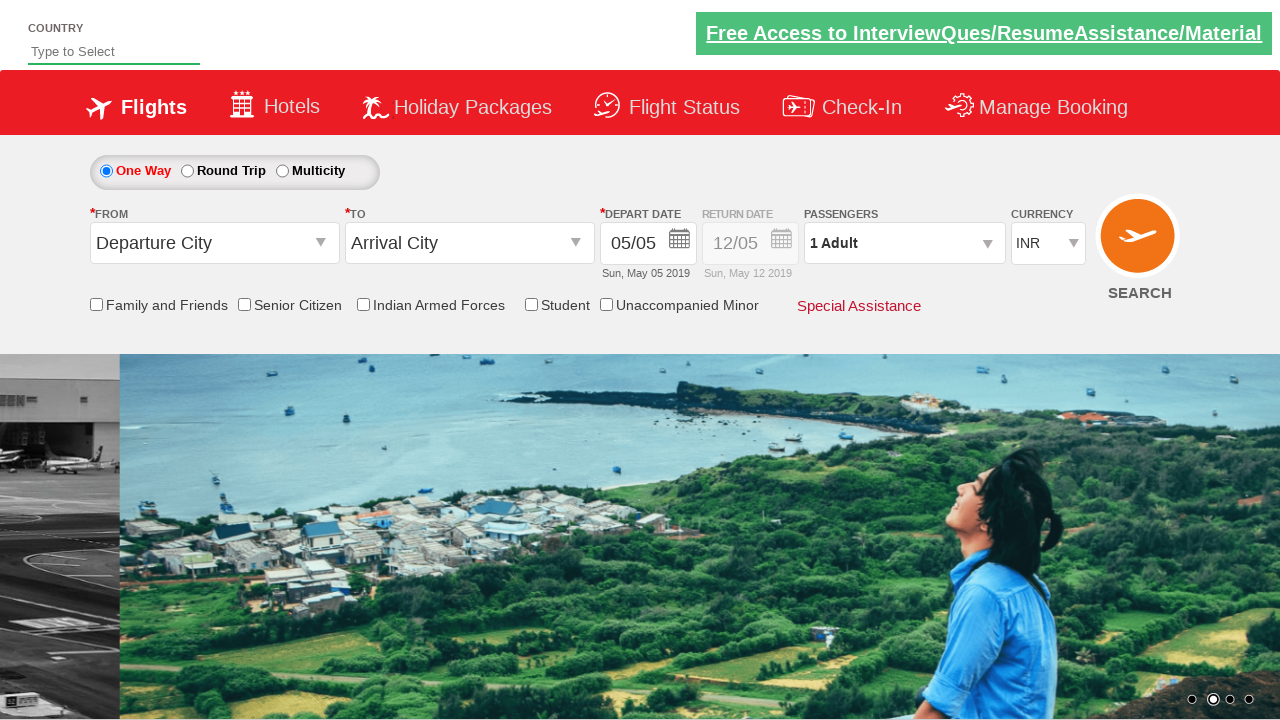

Clicked on passenger info dropdown at (904, 243) on div#divpaxinfo
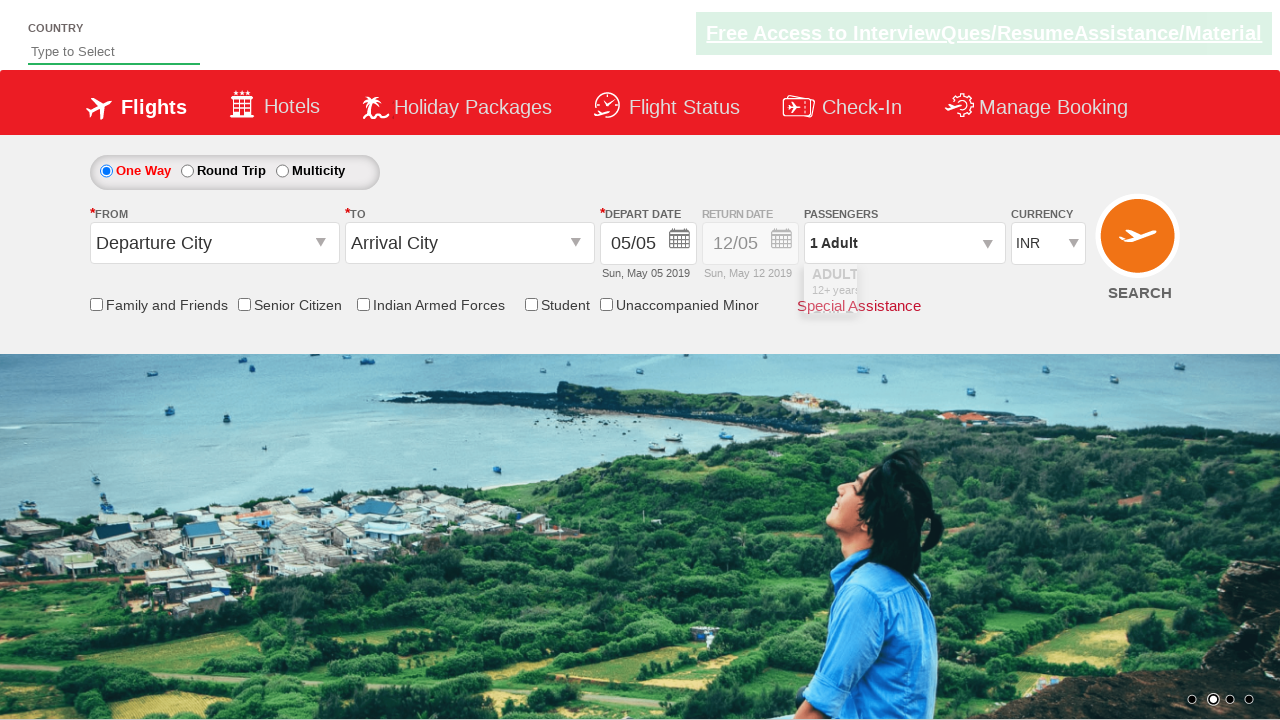

Waited 2 seconds for dropdown to be ready
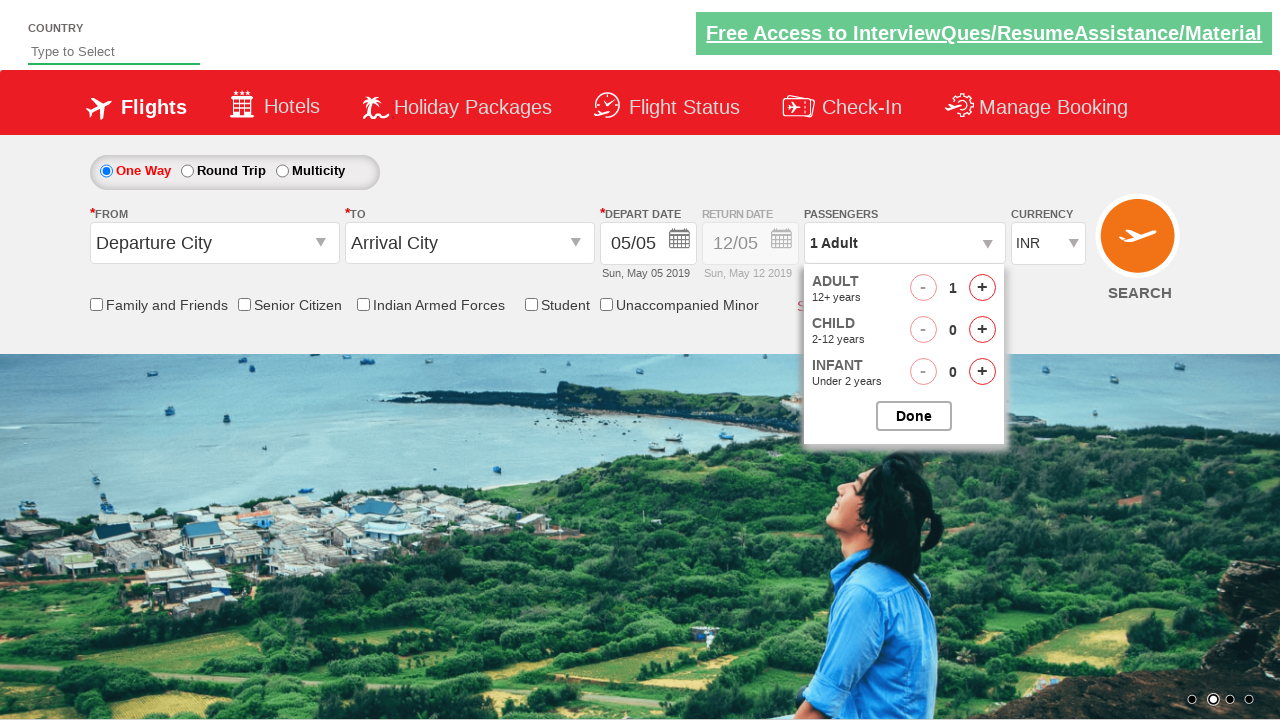

Retrieved initial passenger count text: 1 Adult
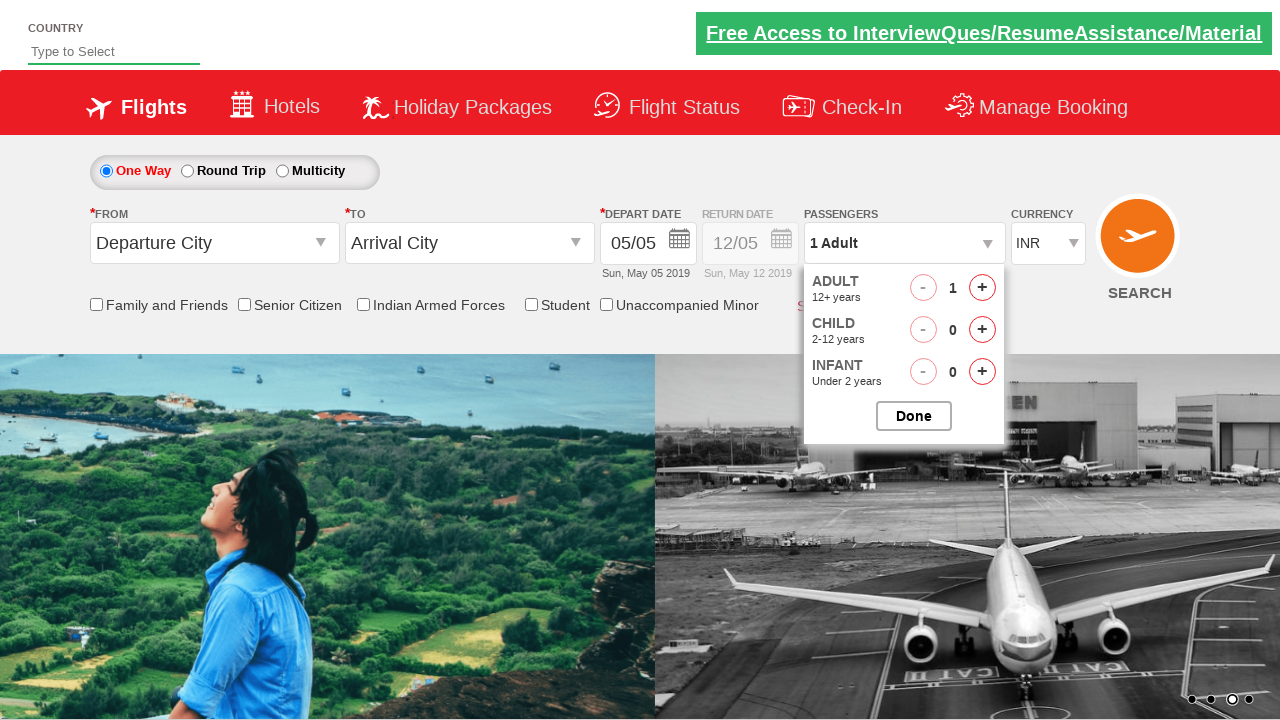

Clicked adult increment button (iteration 1 of 4) at (982, 288) on span#hrefIncAdt
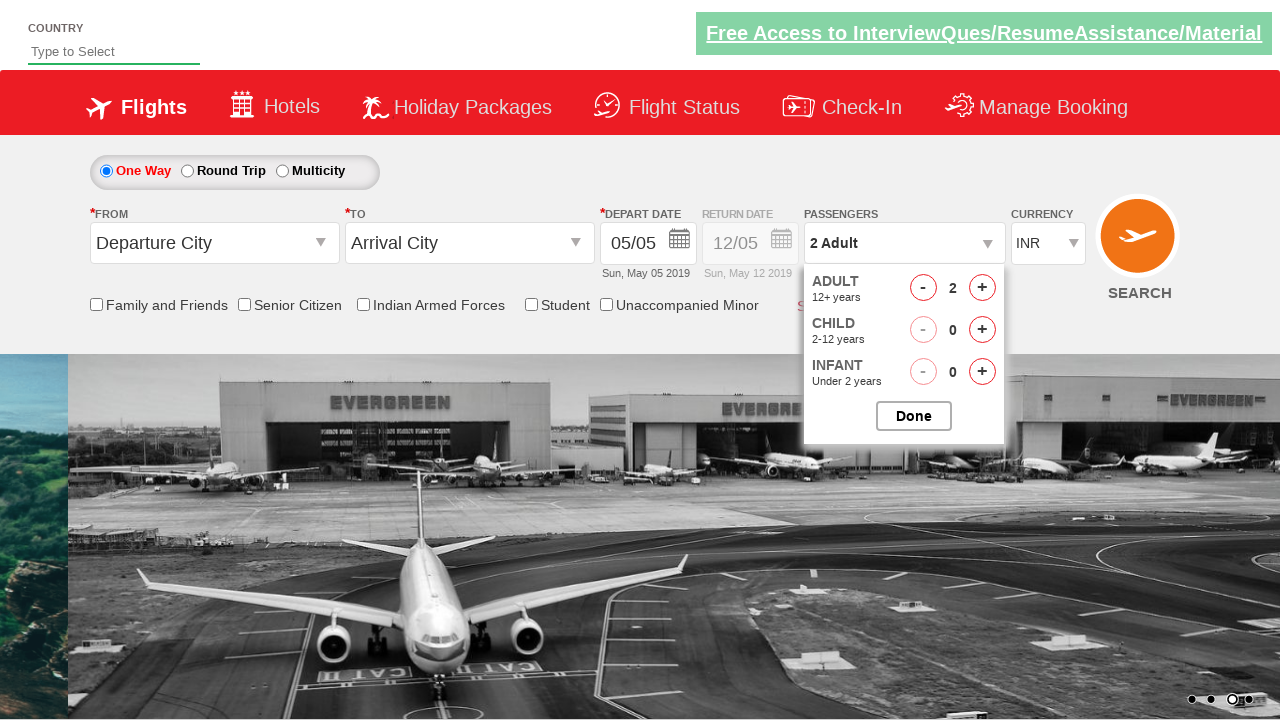

Clicked adult increment button (iteration 2 of 4) at (982, 288) on span#hrefIncAdt
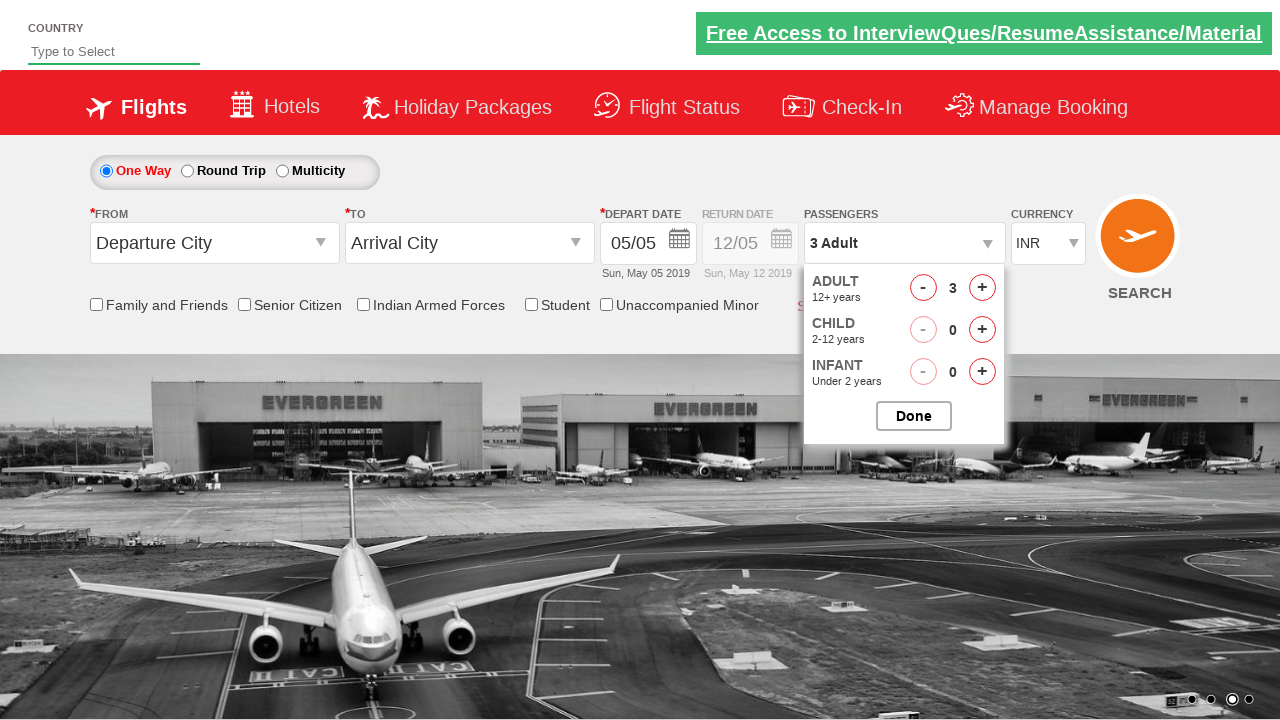

Clicked adult increment button (iteration 3 of 4) at (982, 288) on span#hrefIncAdt
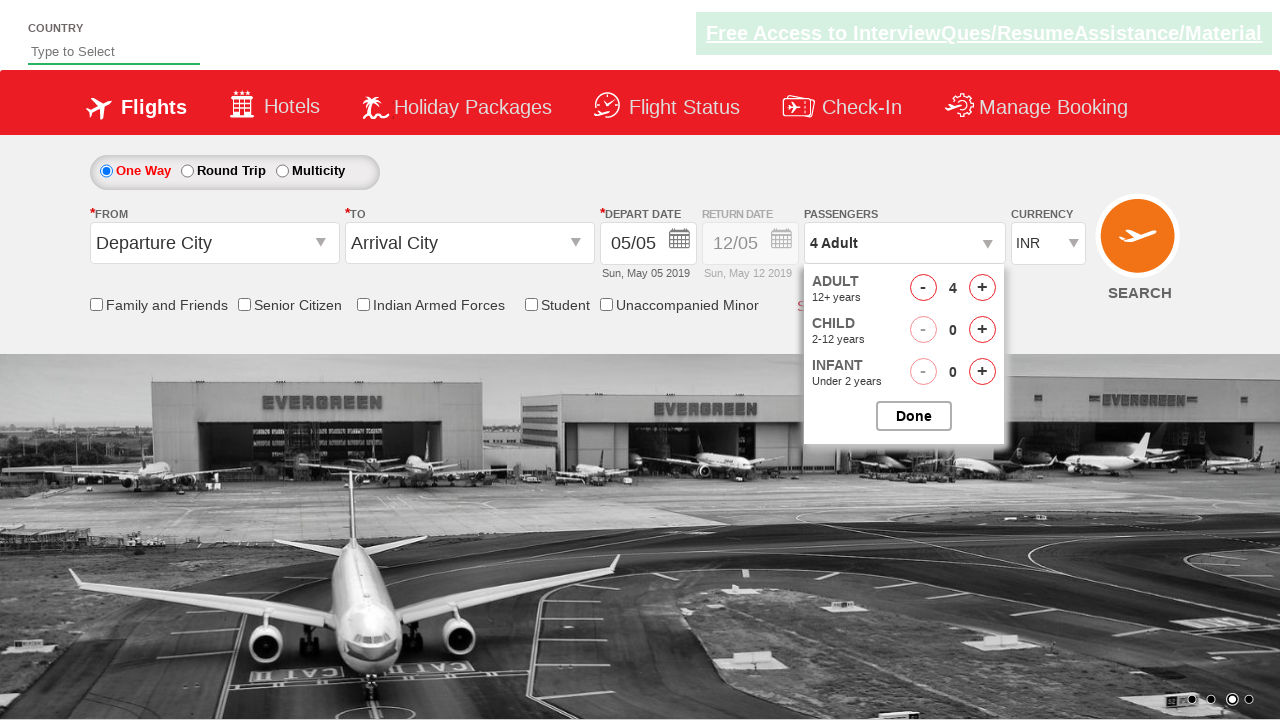

Clicked adult increment button (iteration 4 of 4) at (982, 288) on span#hrefIncAdt
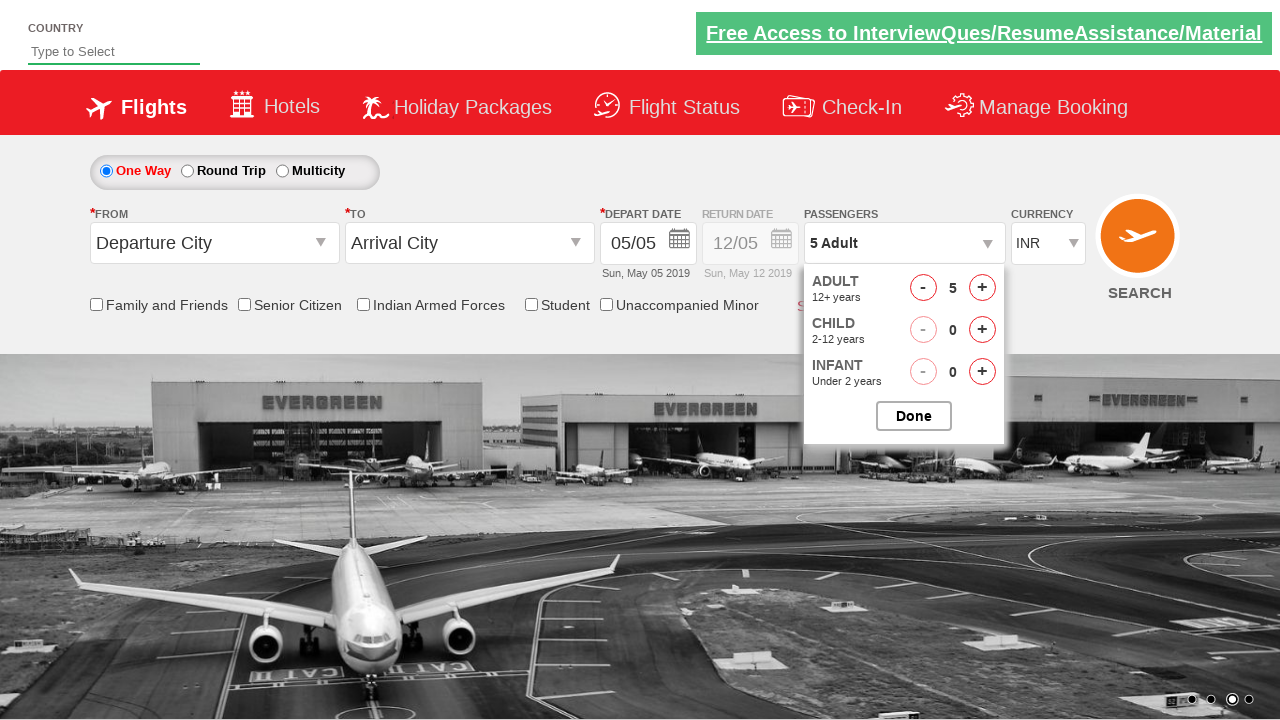

Closed passenger selection dropdown at (914, 416) on input#btnclosepaxoption
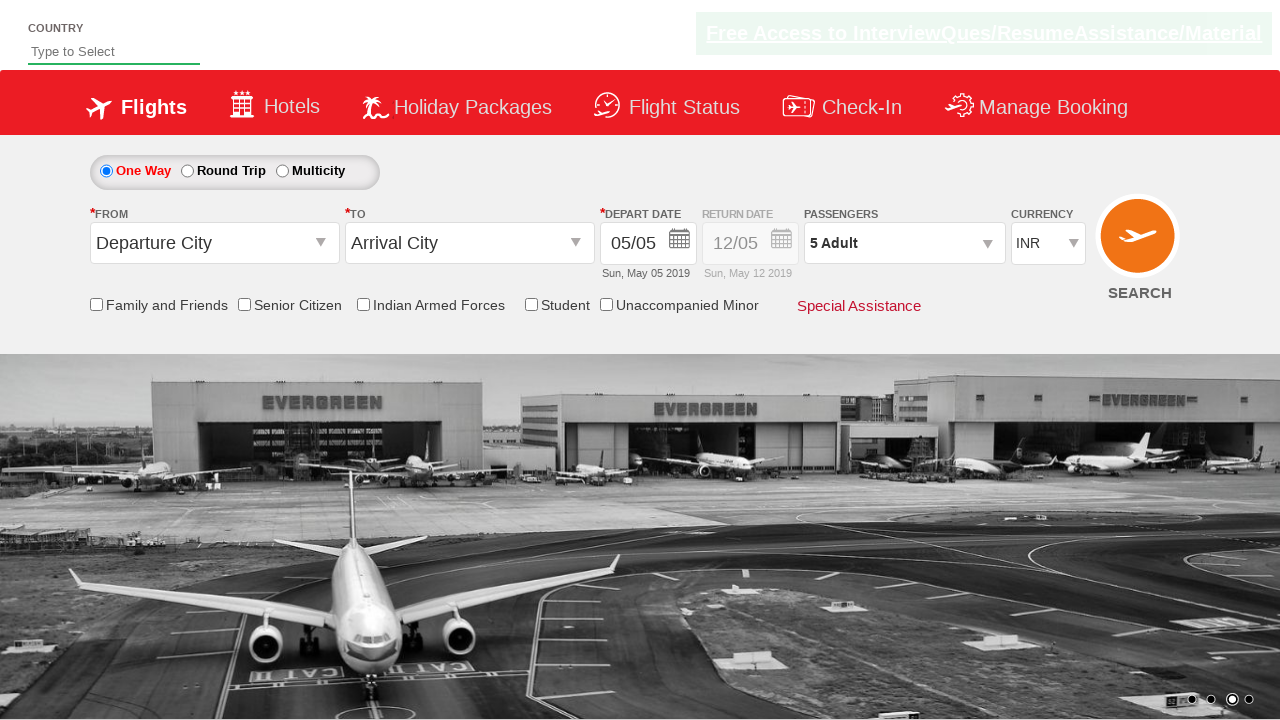

Retrieved updated passenger count text: 5 Adult
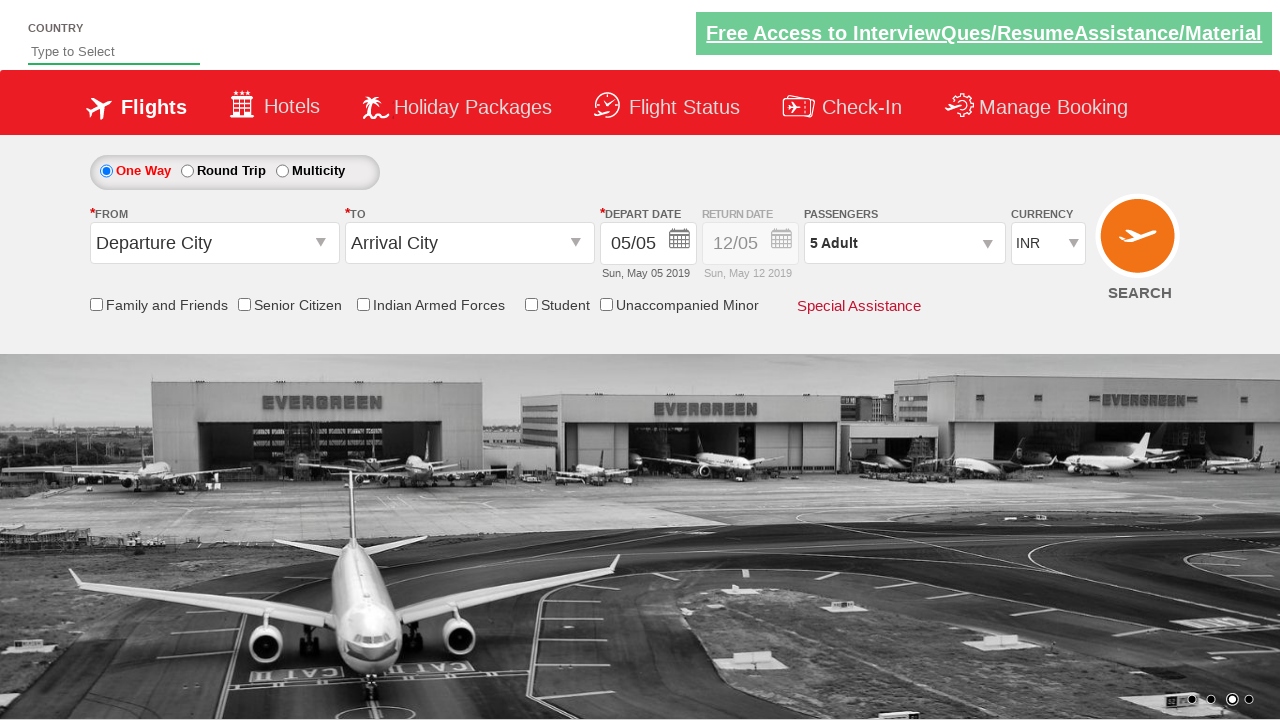

Clicked on round trip radio button at (187, 171) on input#ctl00_mainContent_rbtnl_Trip_1
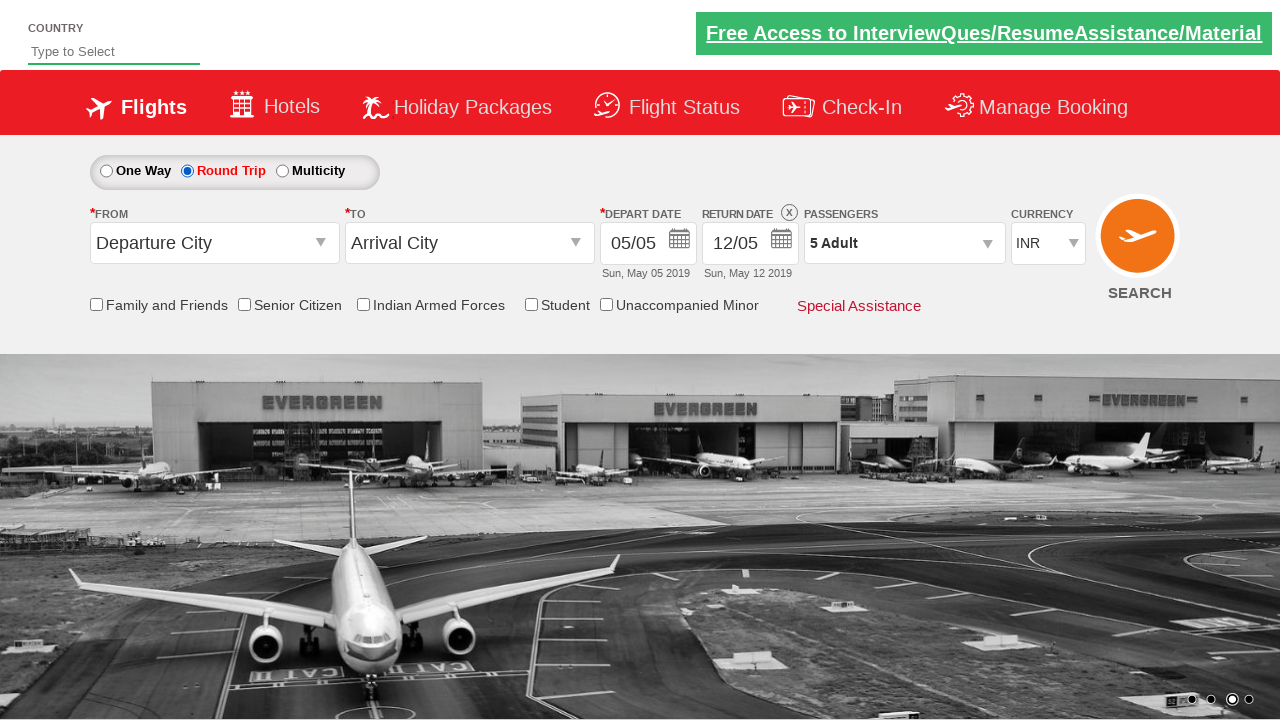

Checked if return date field is enabled: False
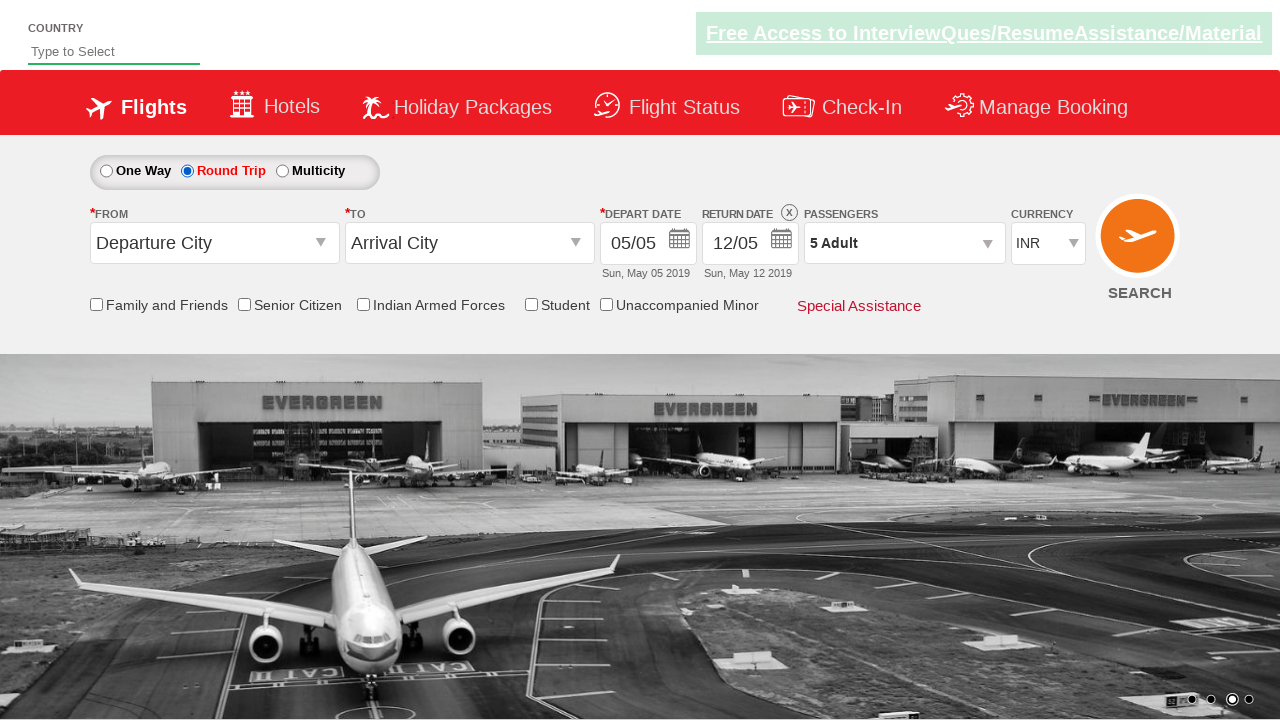

Retrieved style attribute from div#Div1: display: block; opacity: 1;
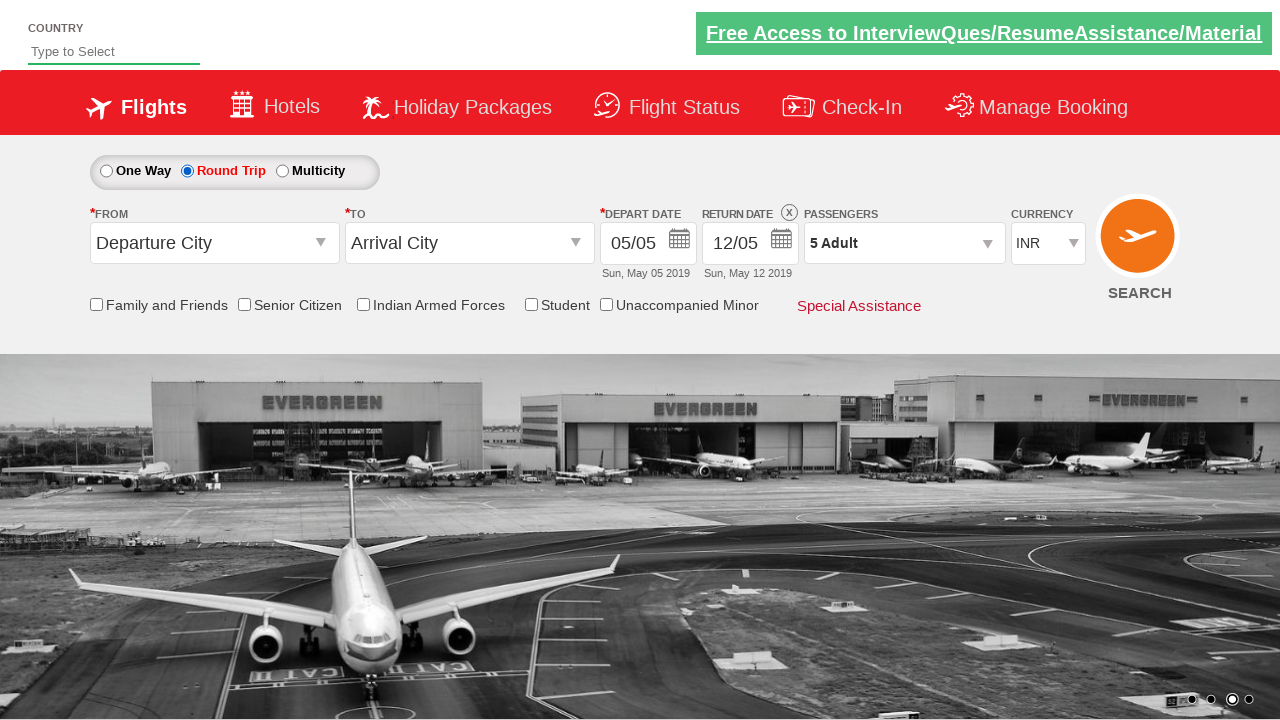

Verified that the element is enabled
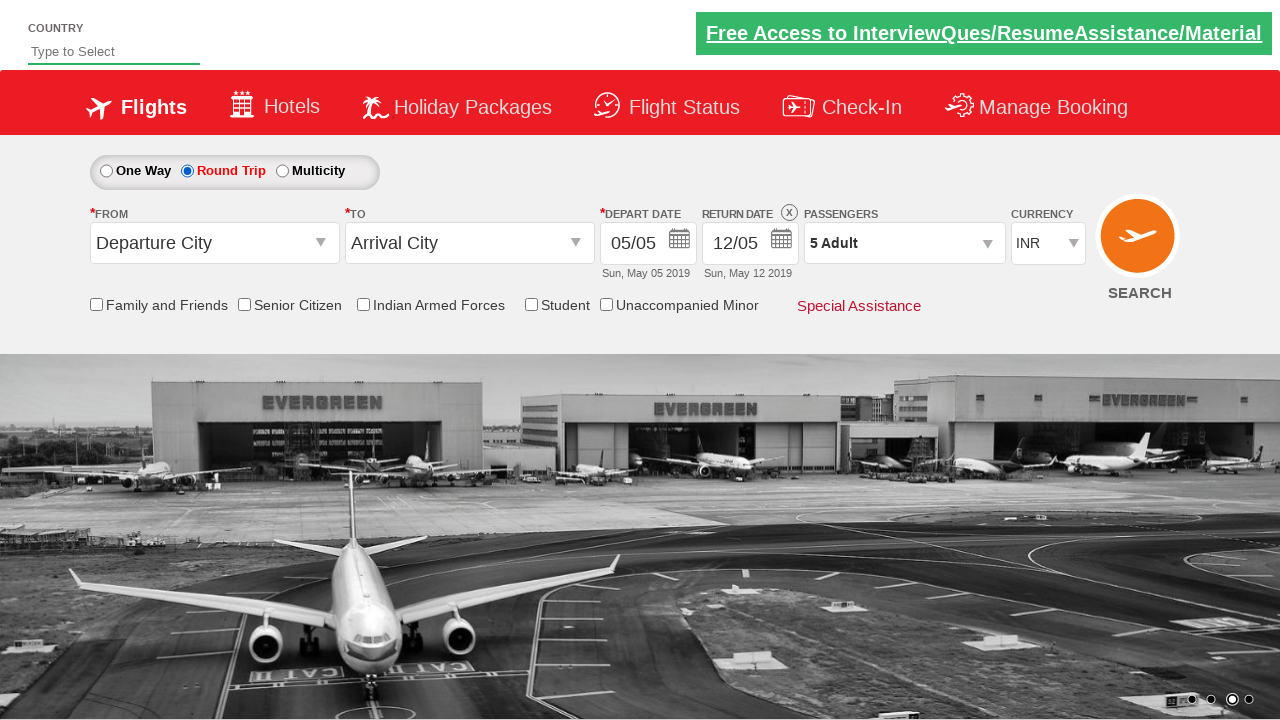

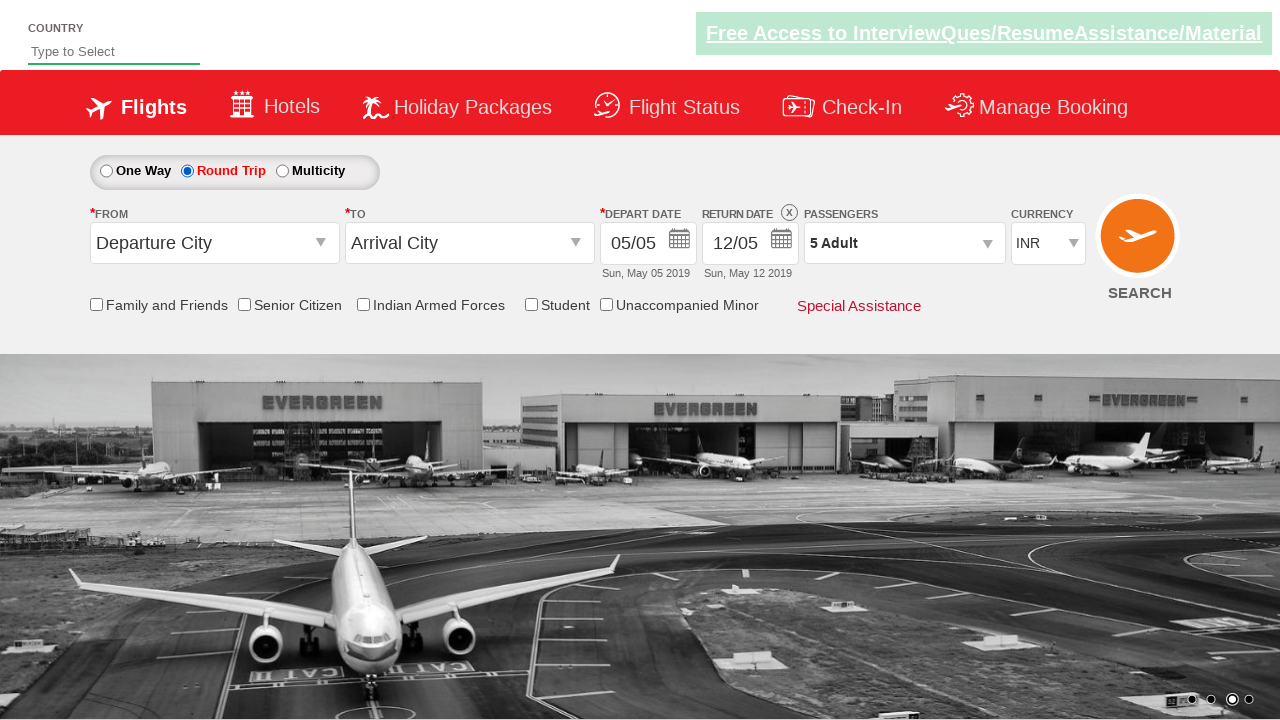